Automates a web form by filling text fields, selecting dropdown options, checking checkboxes and radio buttons, then submitting the form and validating the success message

Starting URL: https://rahulshettyacademy.com/angularpractice/

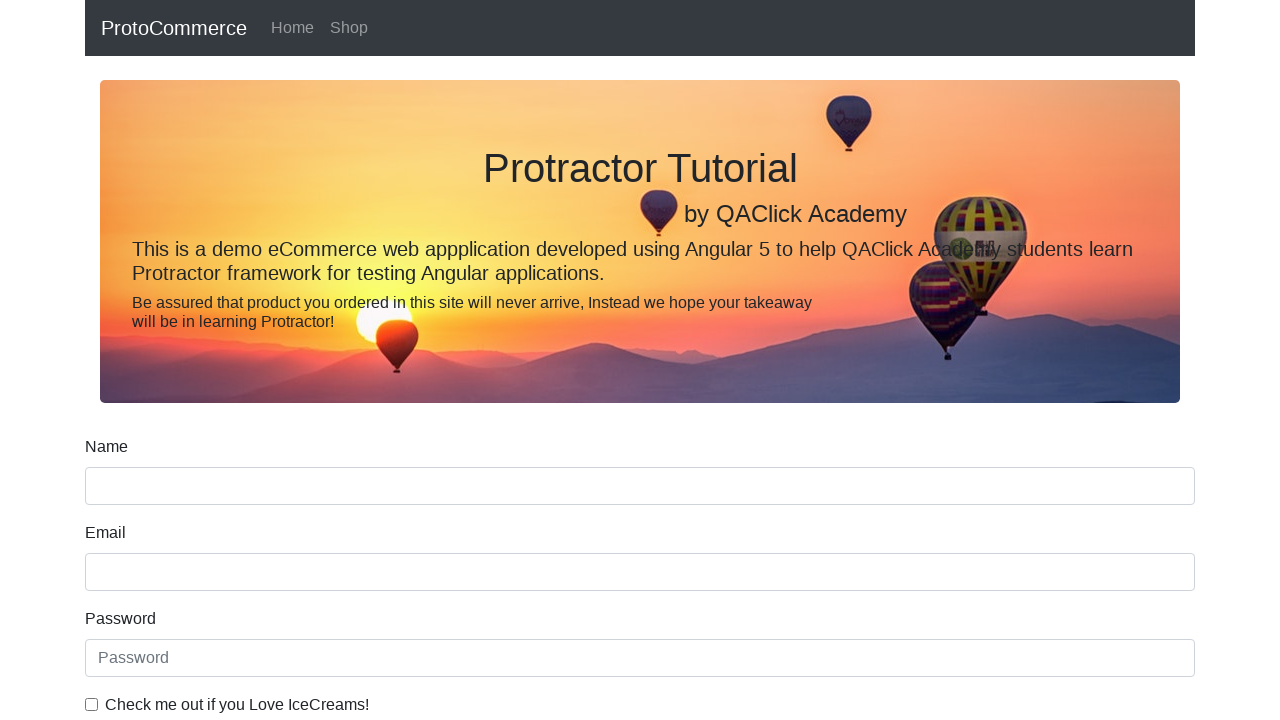

Filled name field with 'John Smith' on input[name='name']
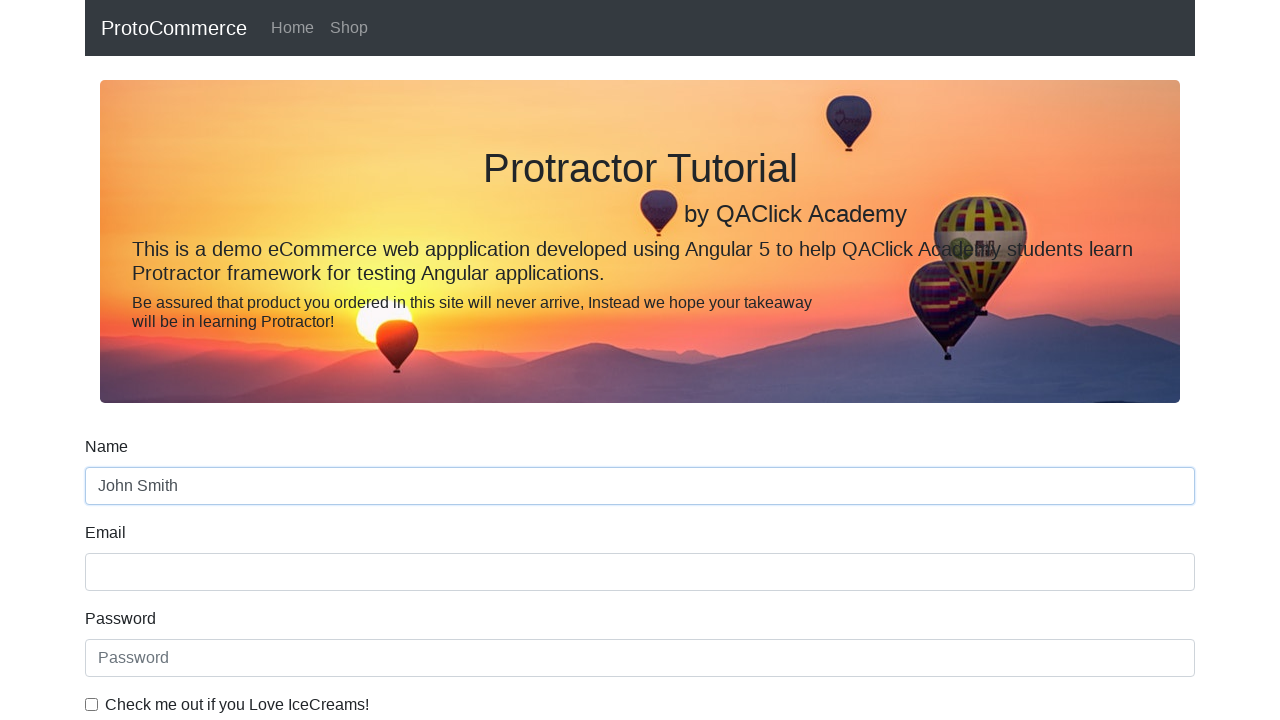

Filled email field with 'john.smith@example.com' on input[name='email']
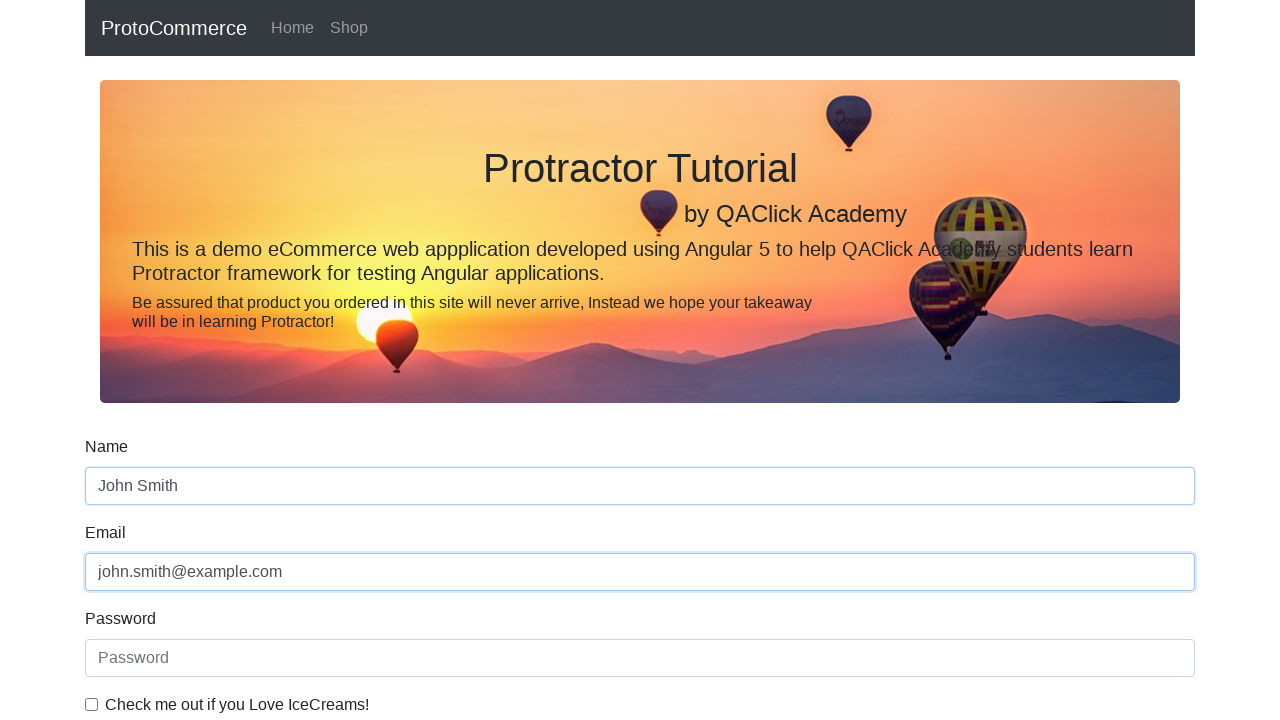

Filled password field with 'SecurePass123' on input#exampleInputPassword1
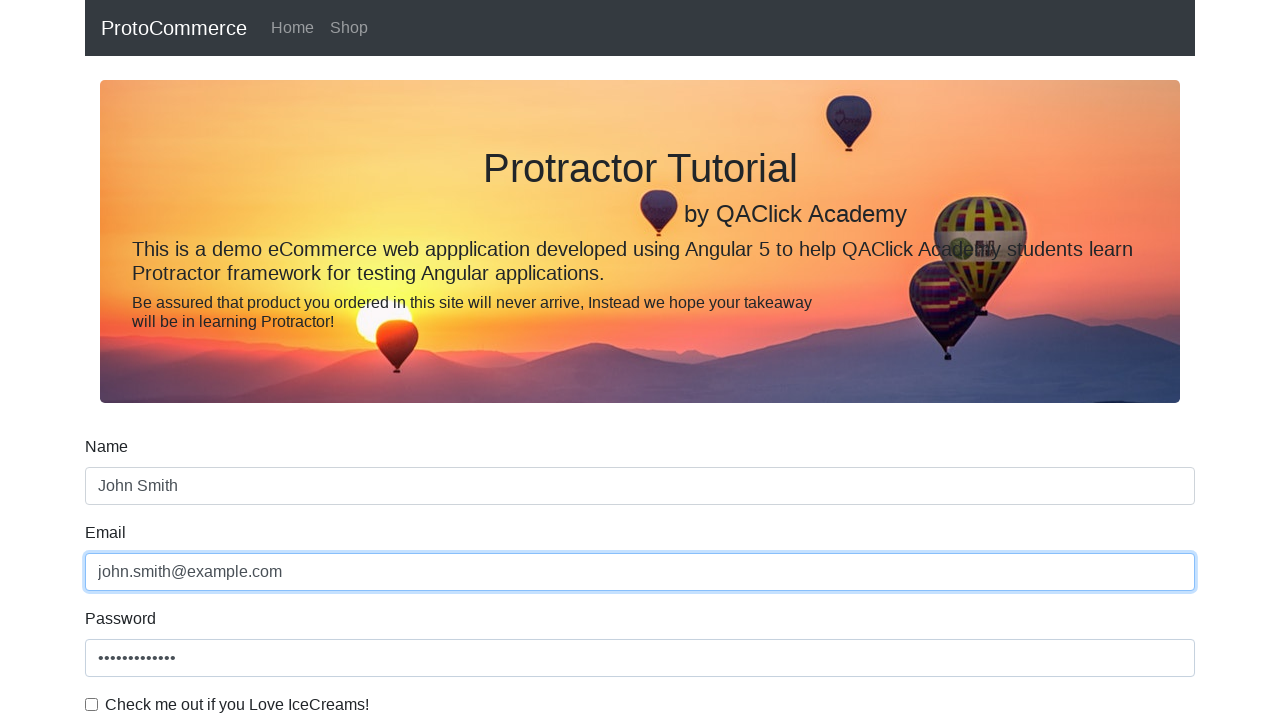

Checked ice cream checkbox at (92, 704) on input#exampleCheck1
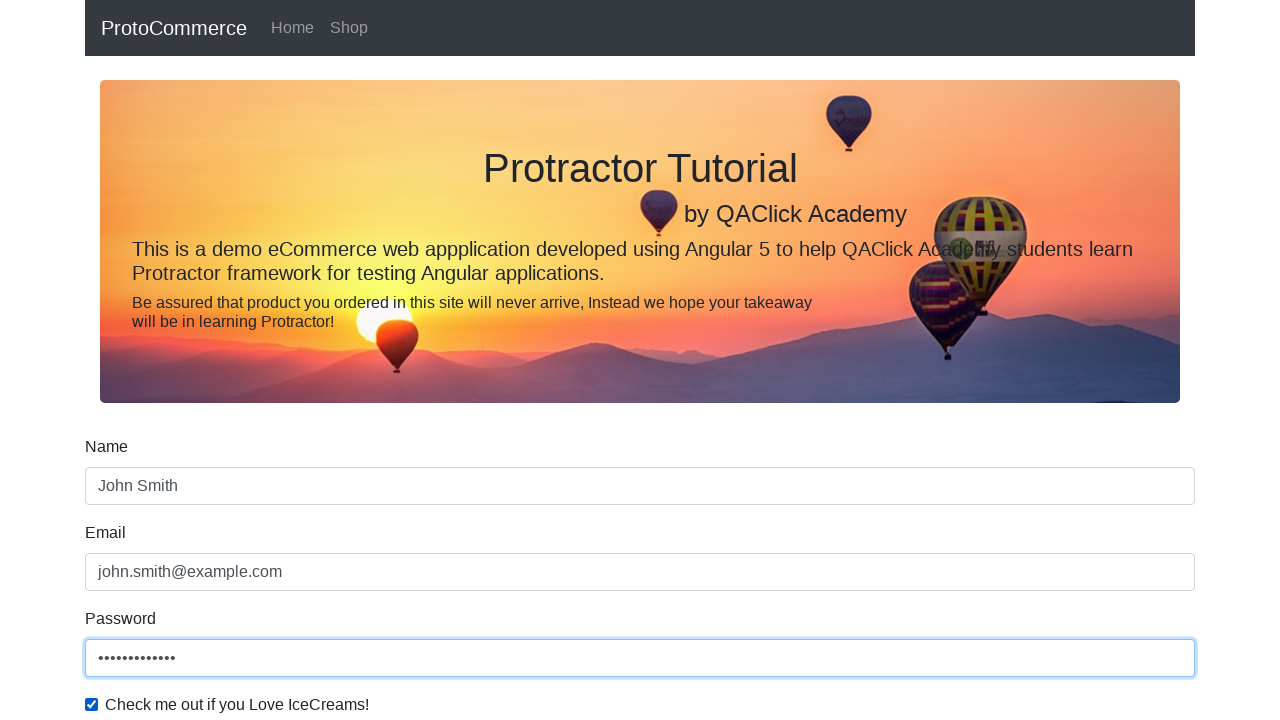

Selected 'Male' from gender dropdown on select#exampleFormControlSelect1
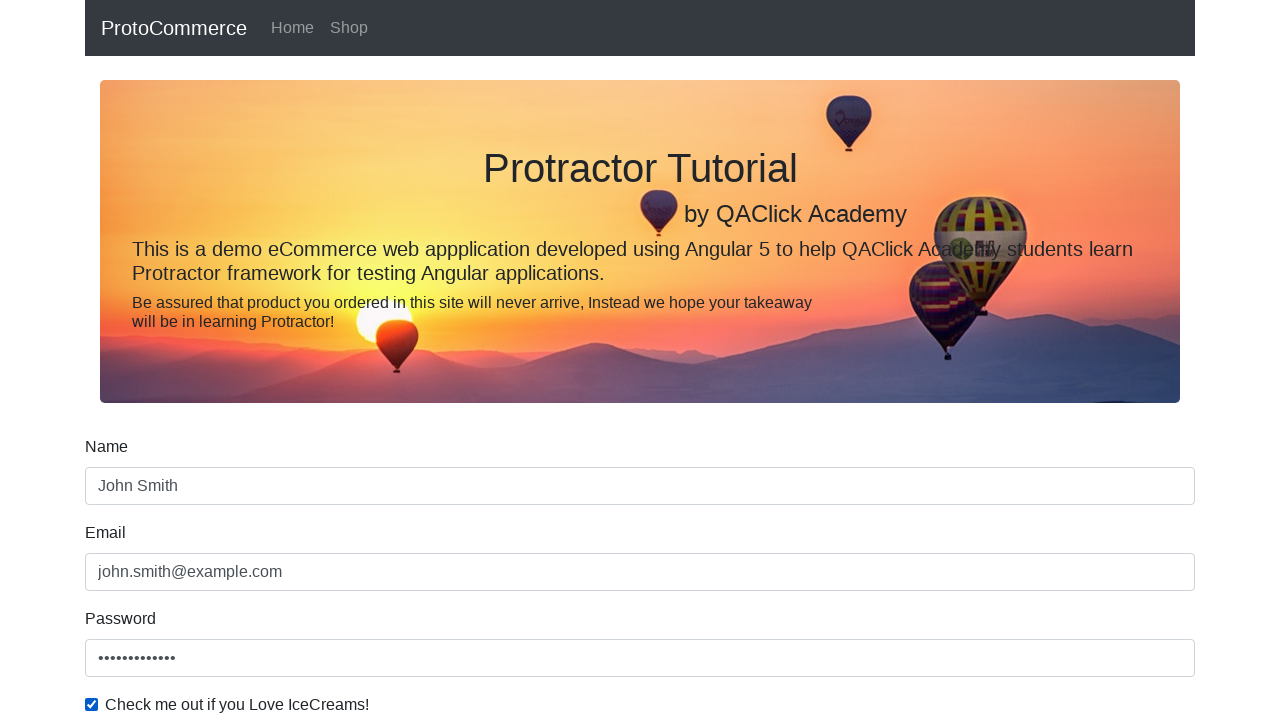

Clicked employment status radio button at (326, 360) on input#inlineRadio2
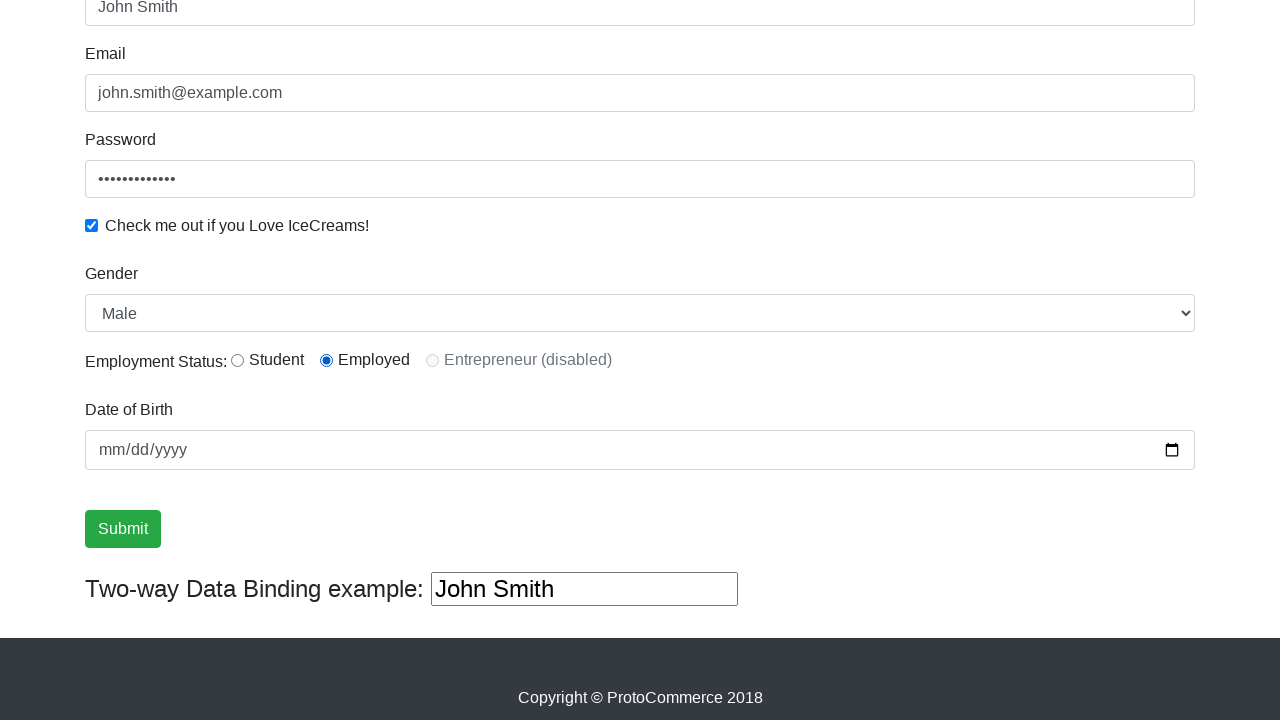

Filled date of birth field with '1990-05-15' on input[name='bday']
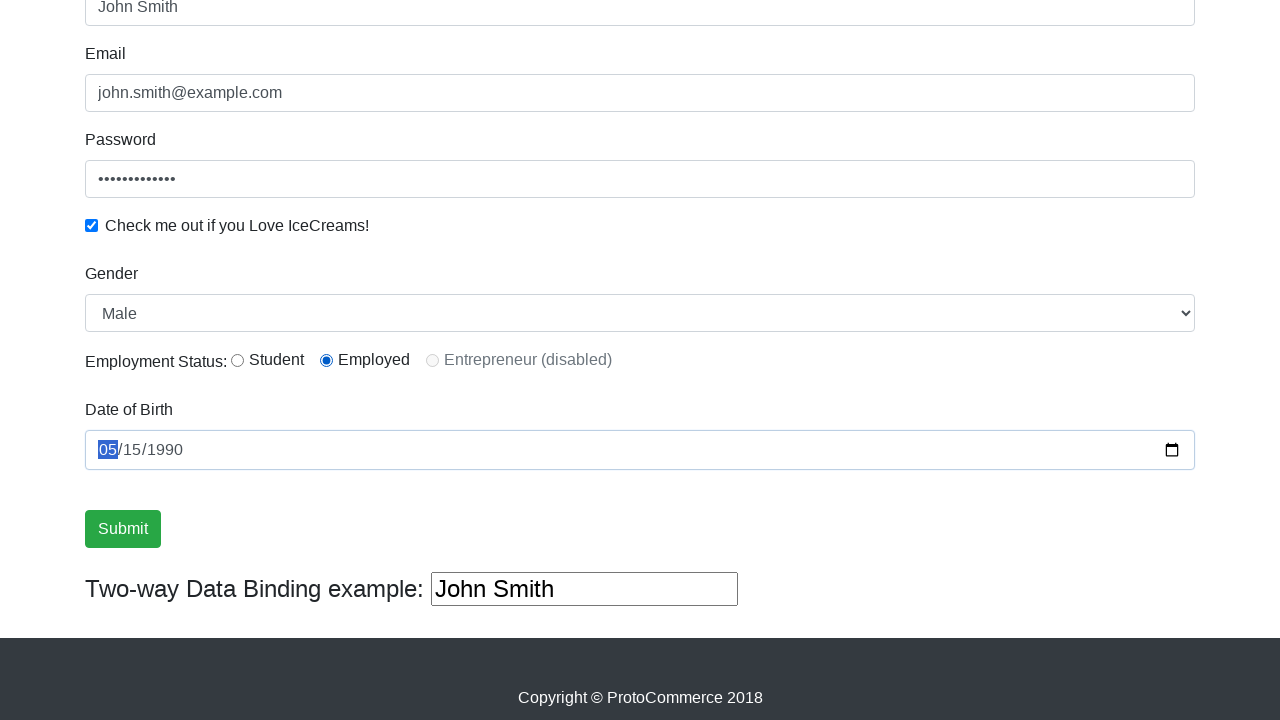

Clicked submit button to submit the form at (123, 529) on input[type='submit']
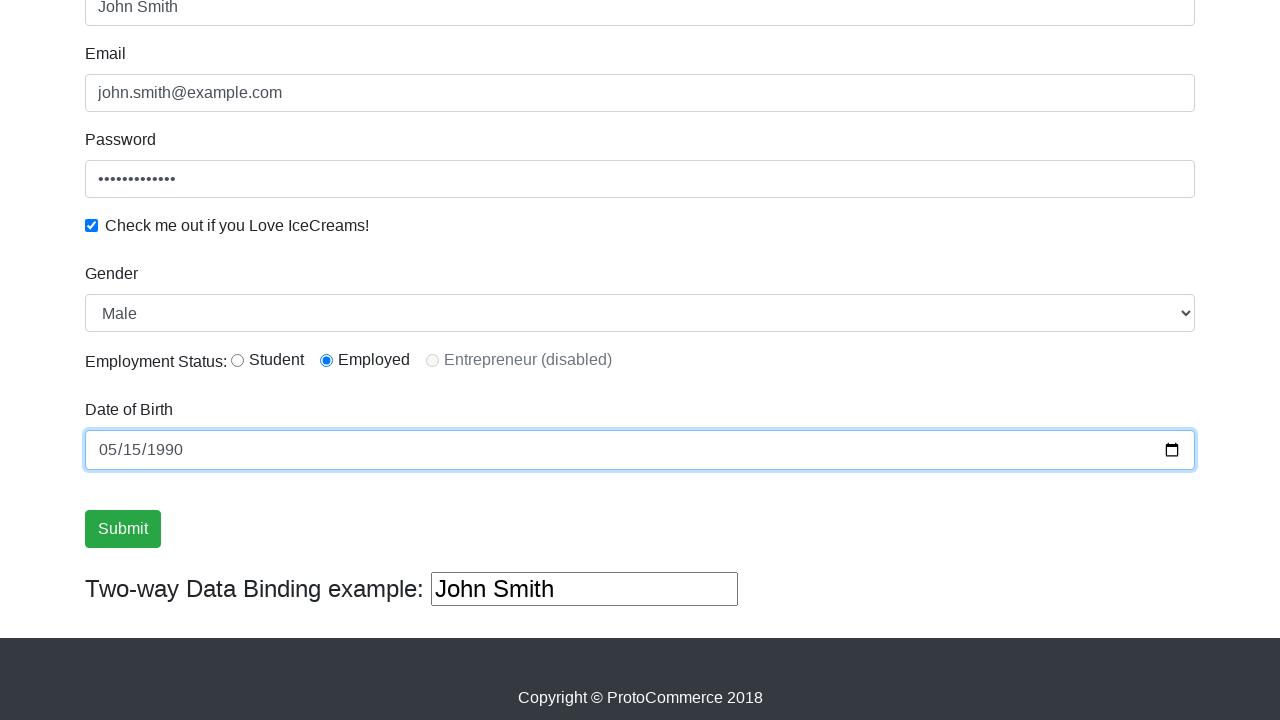

Form submission success message appeared
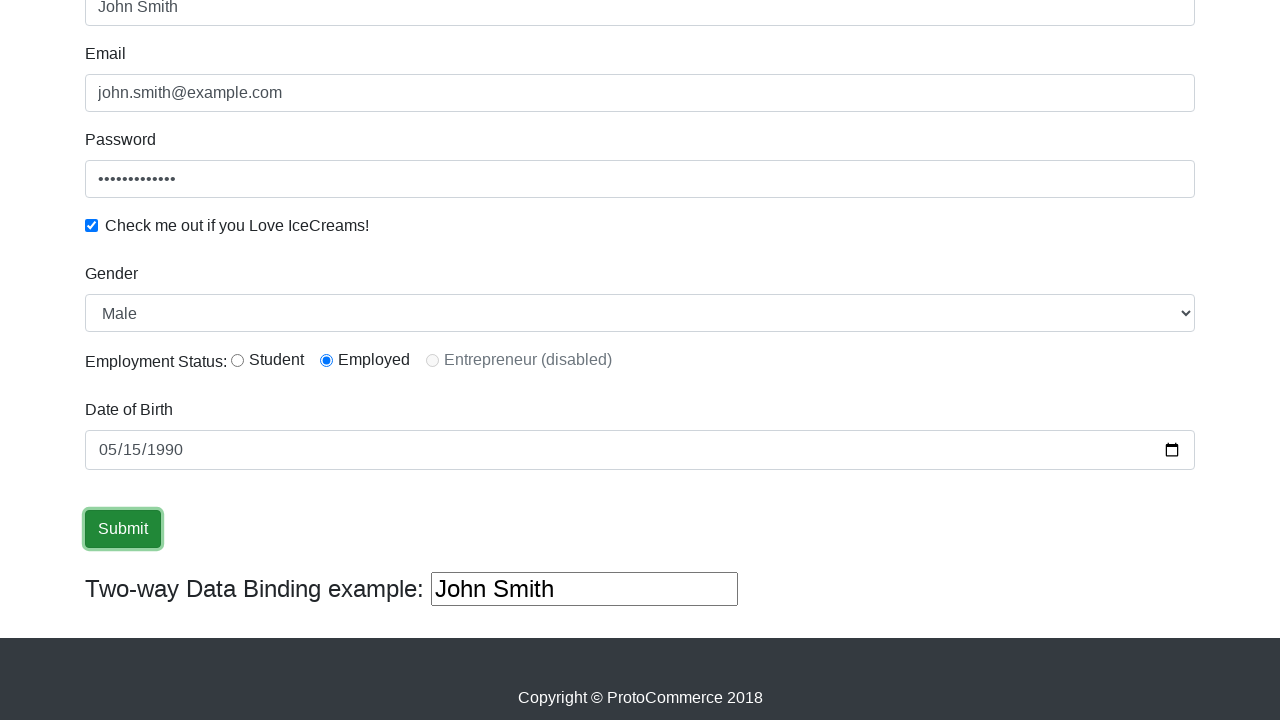

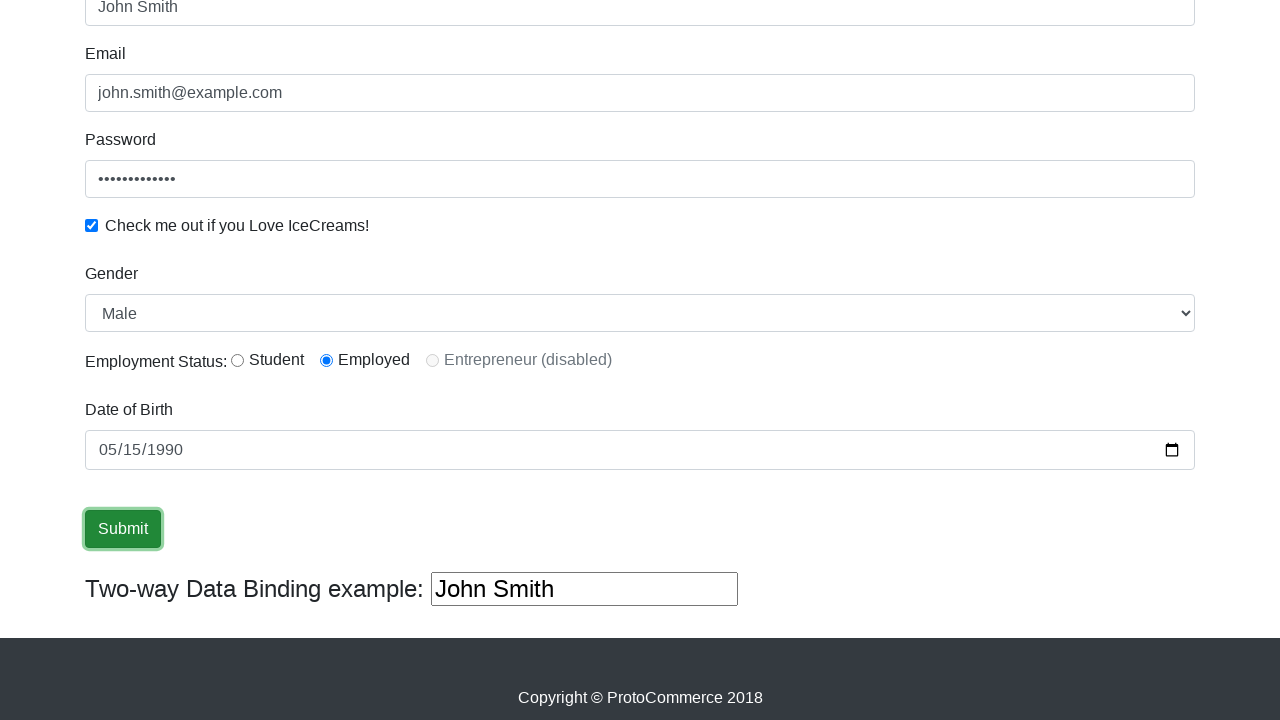